Navigates to the Books PWA Kit demo site and enters a search query into the shadow DOM input field

Starting URL: https://books-pwakit.appspot.com

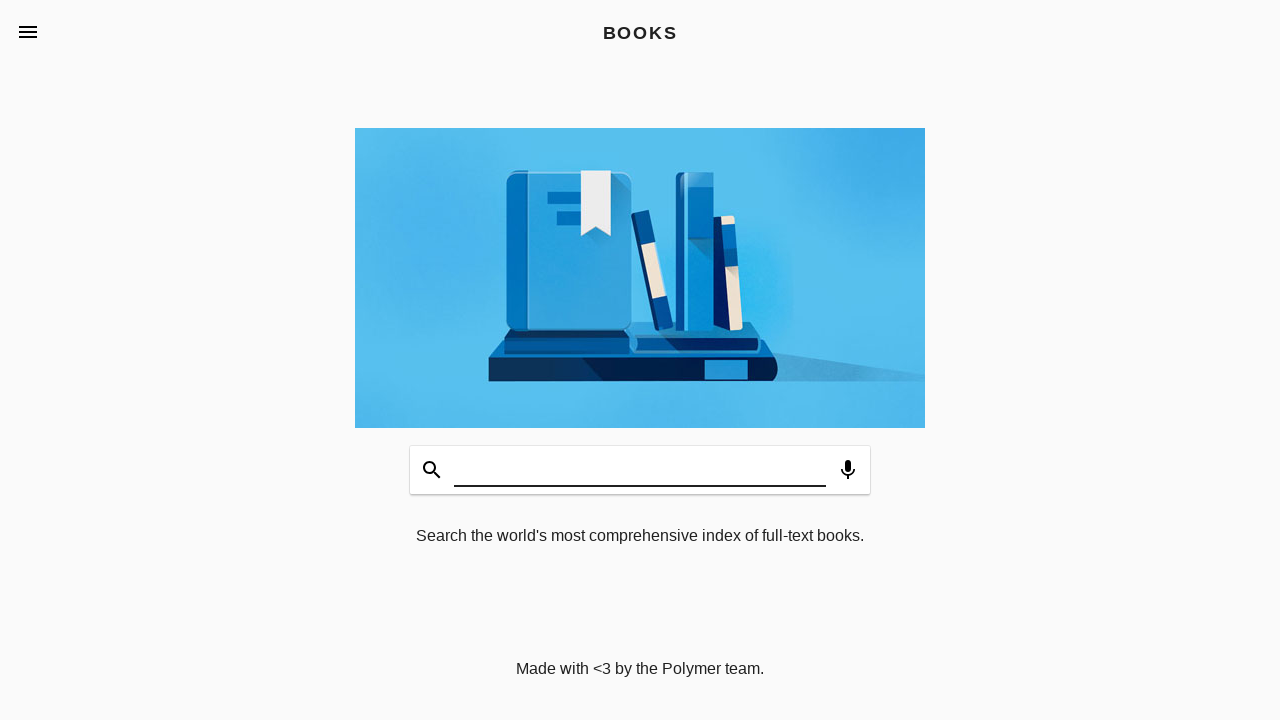

Navigated to Books PWA Kit demo site
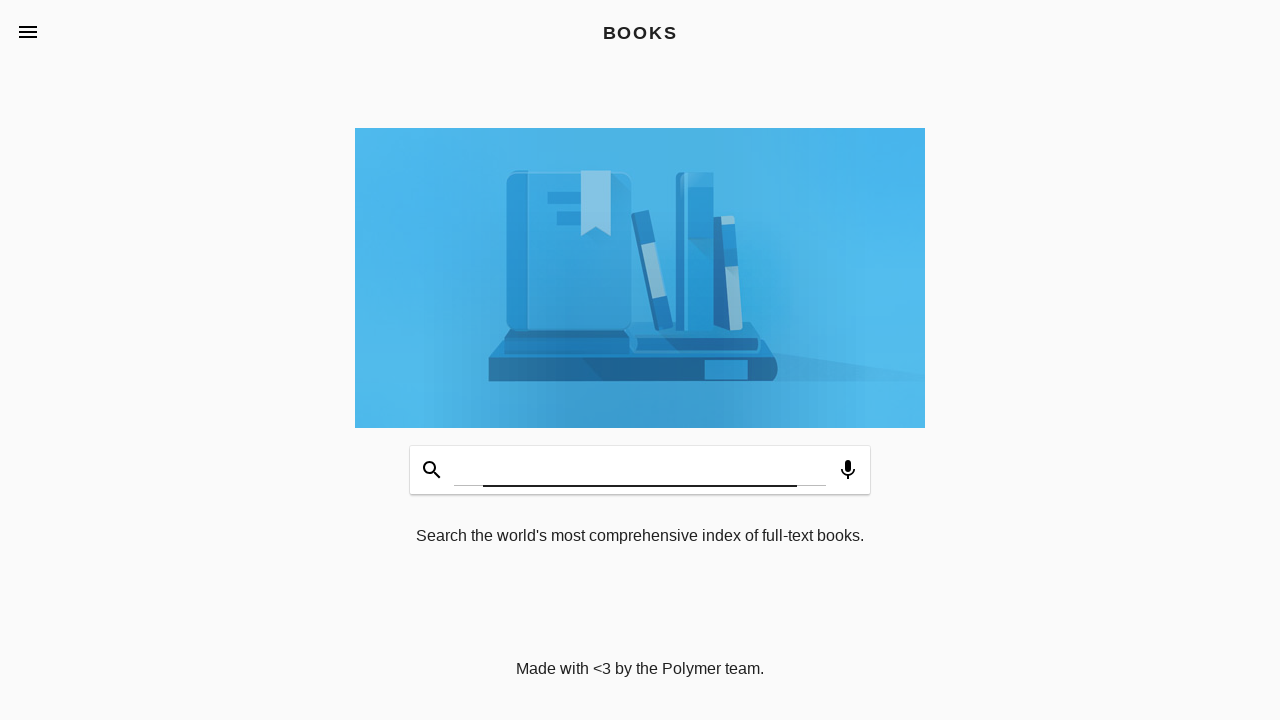

Entered 'sejalpanda' into shadow DOM search input field on [apptitle='BOOKS'] >> #input
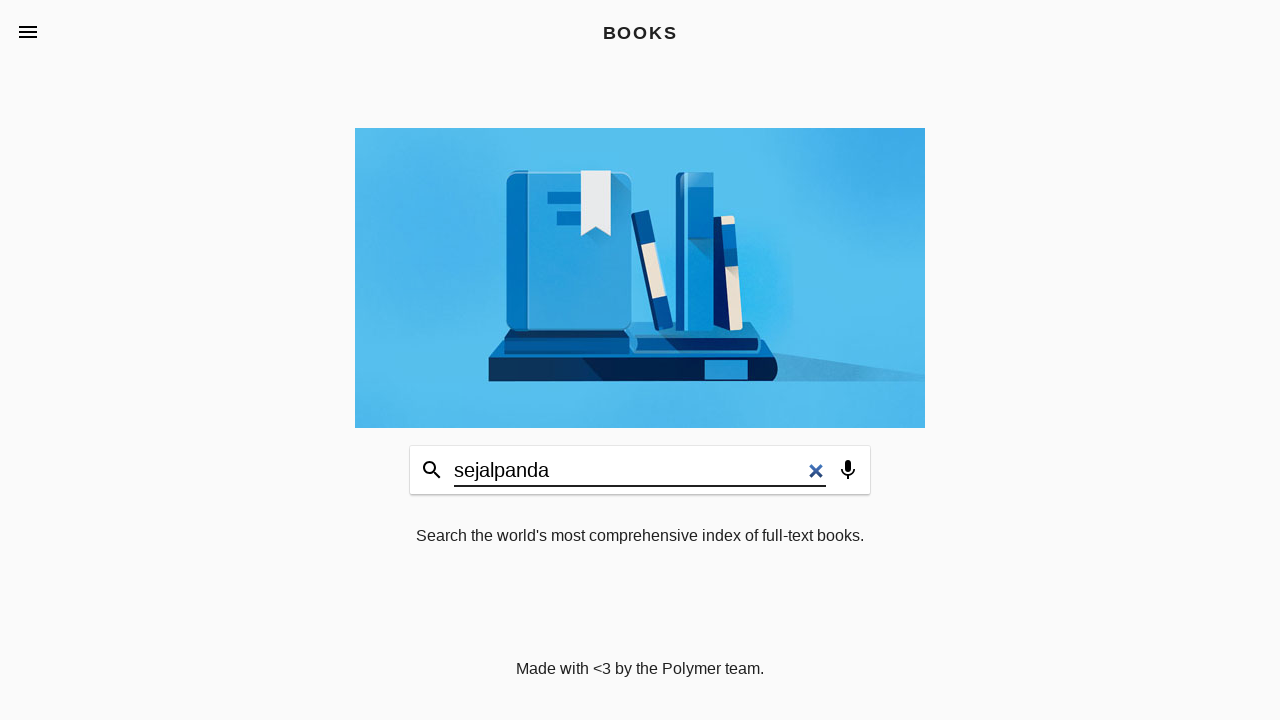

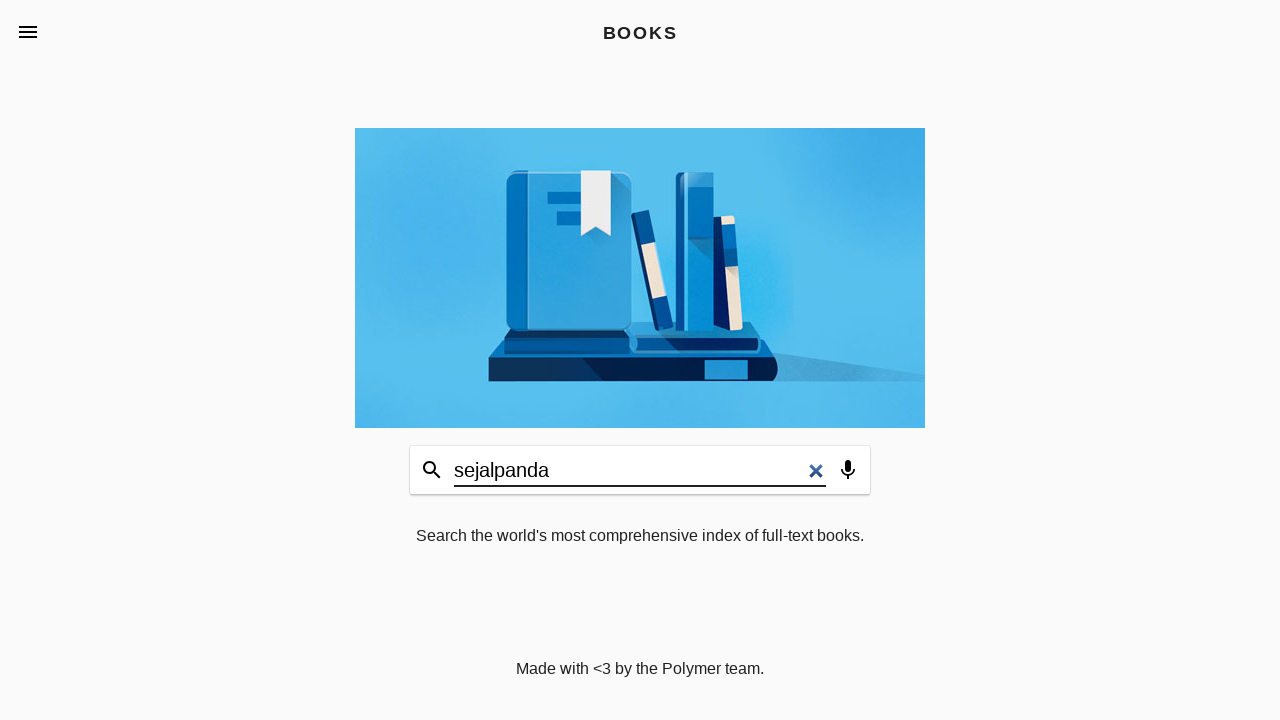